Navigates to Applitools demo page and clicks the login button to access the app window

Starting URL: https://demo.applitools.com

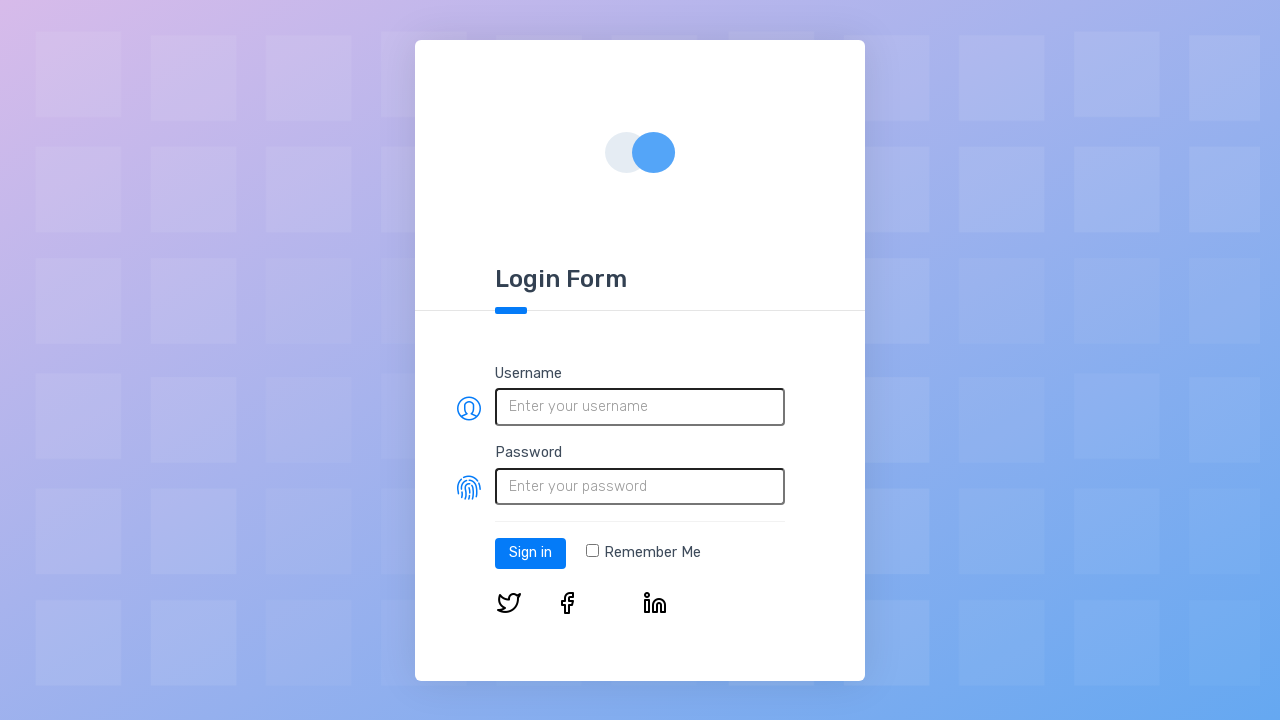

Login button loaded on Applitools demo page
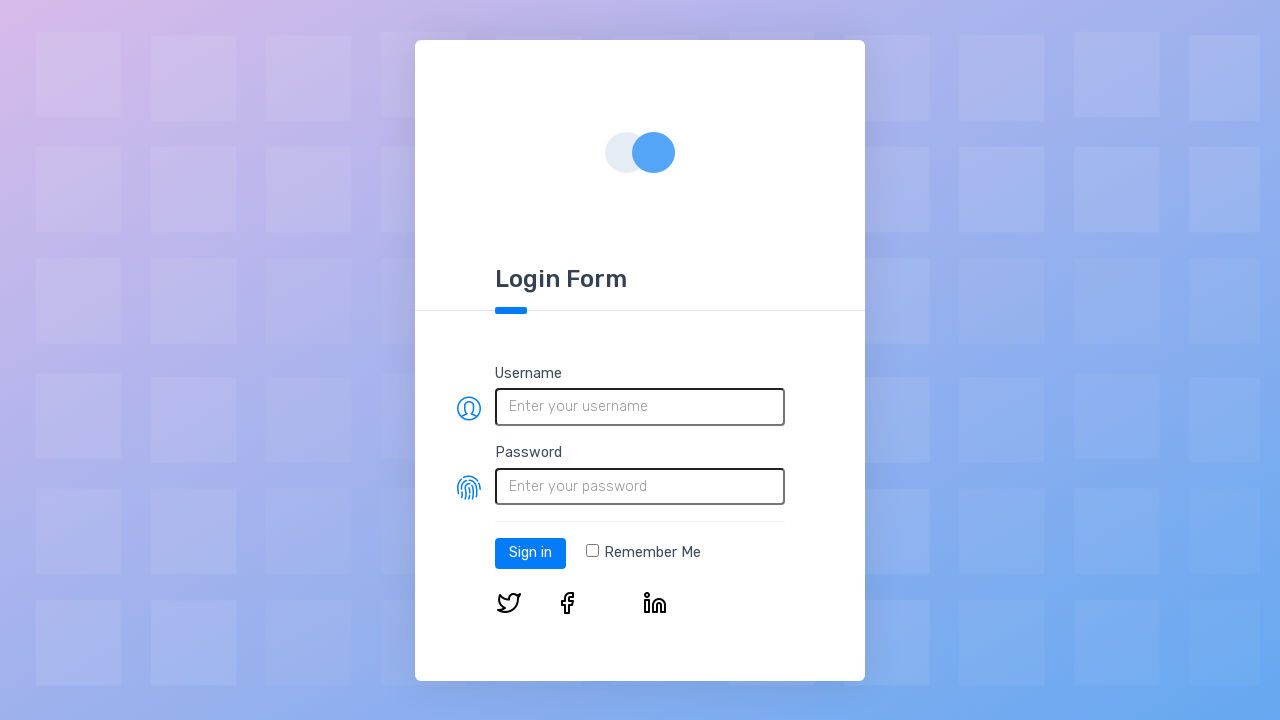

Clicked the login button to access the app window at (530, 553) on #log-in
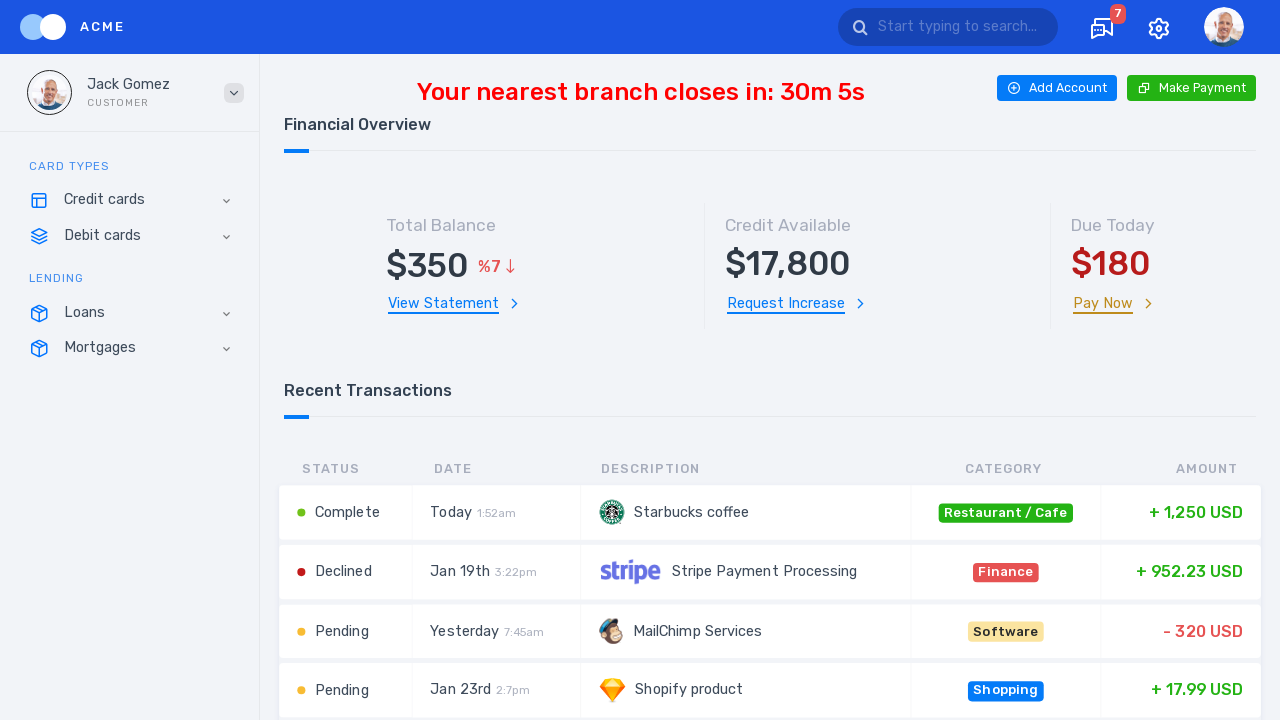

App page loaded after login
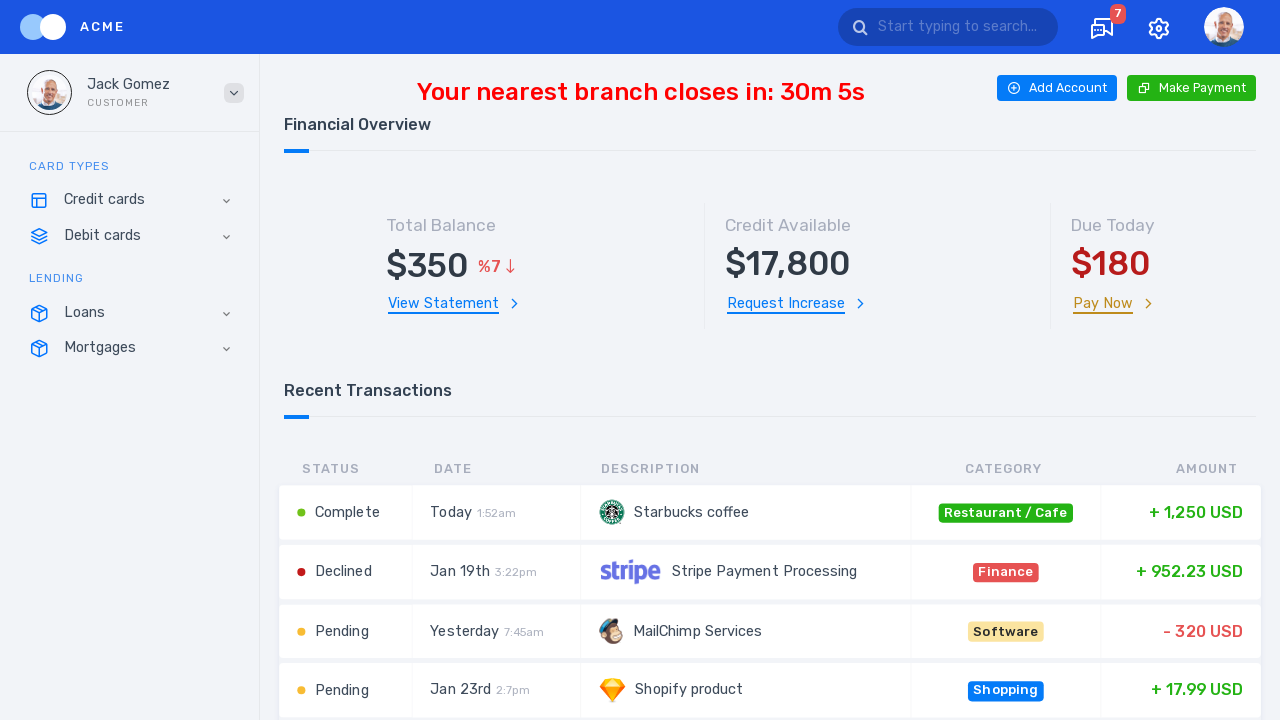

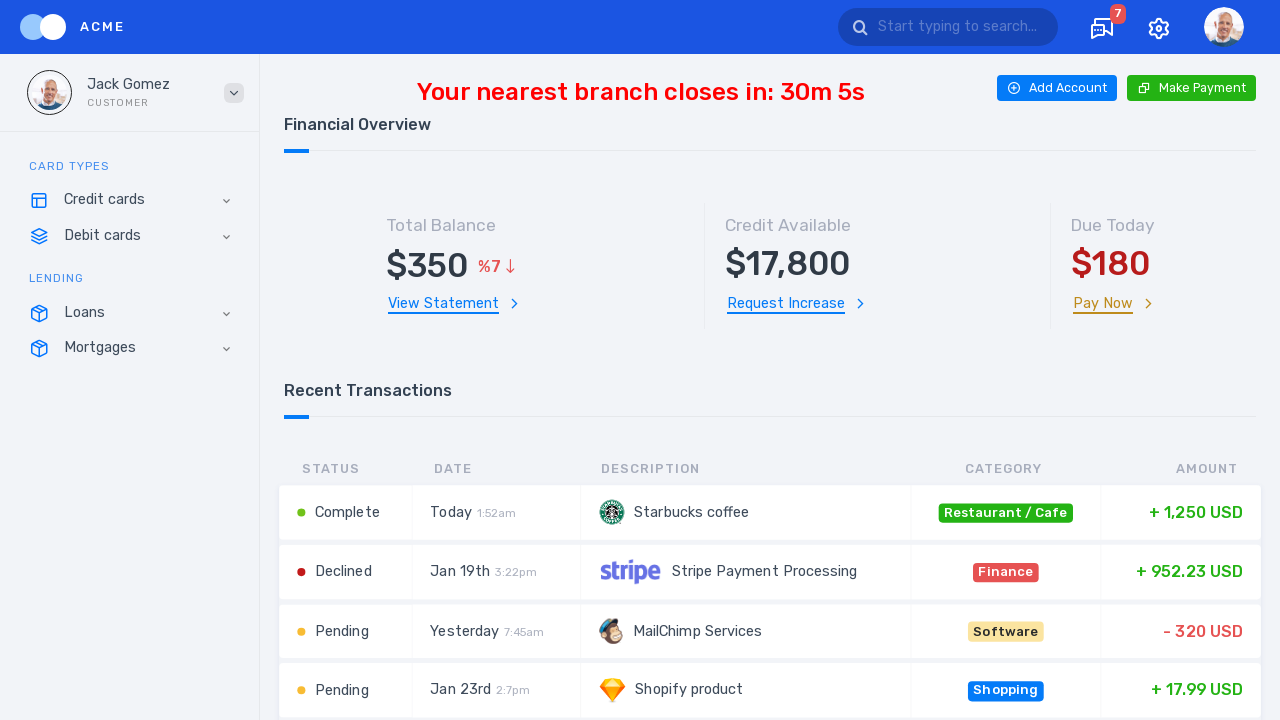